Tests opening a new browser tab by clicking a button, switching to the new tab, closing it, and switching back to the original tab

Starting URL: https://demoqa.com/browser-windows

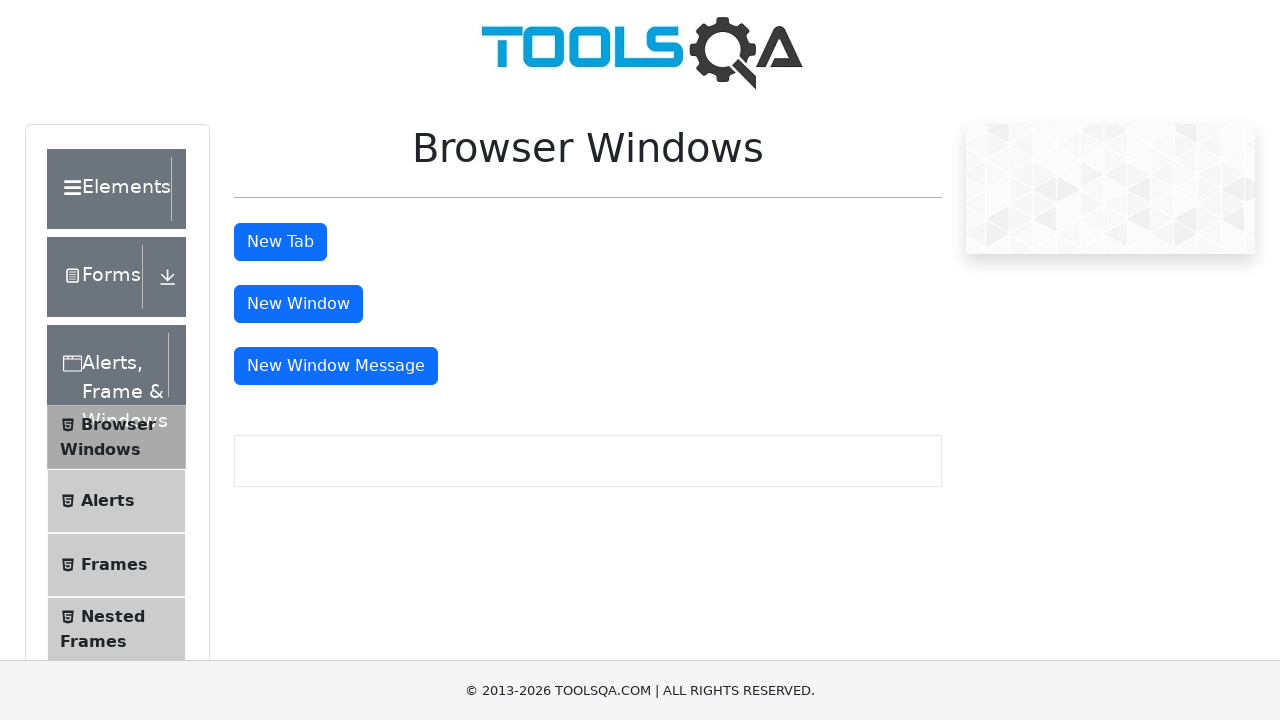

Clicked 'New Tab' button to open a new browser tab at (280, 242) on #tabButton
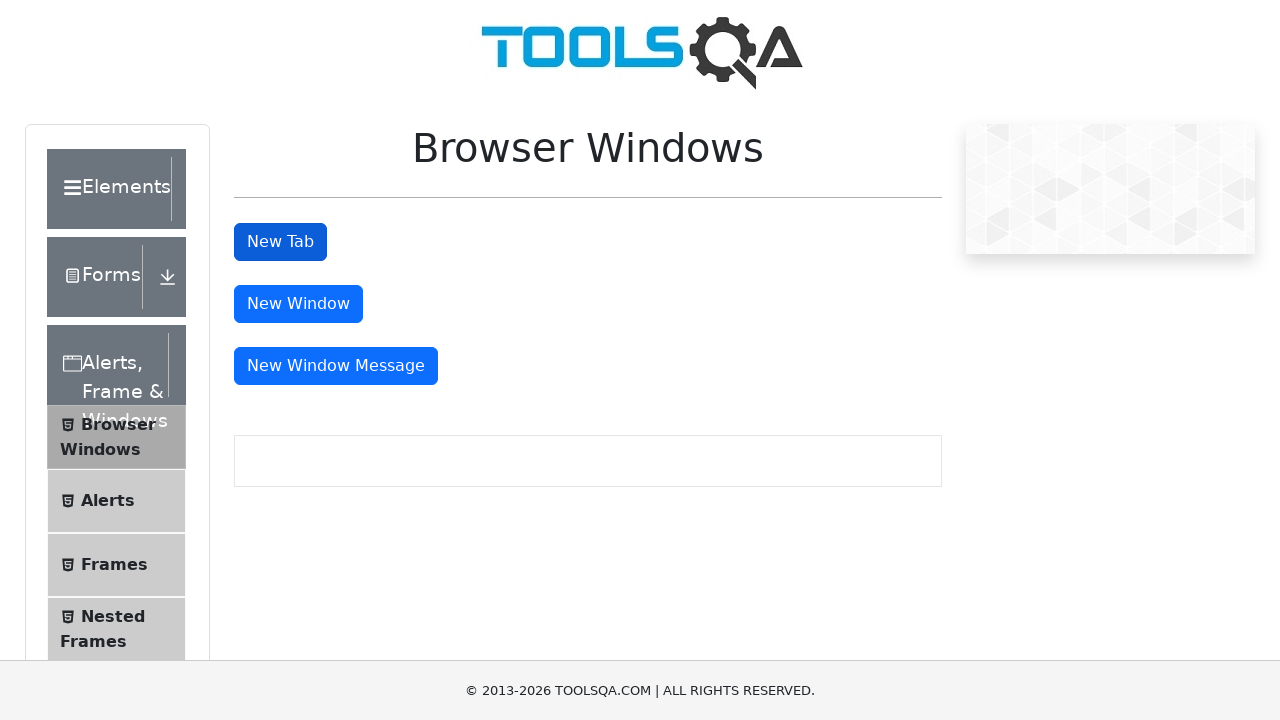

New tab opened and captured
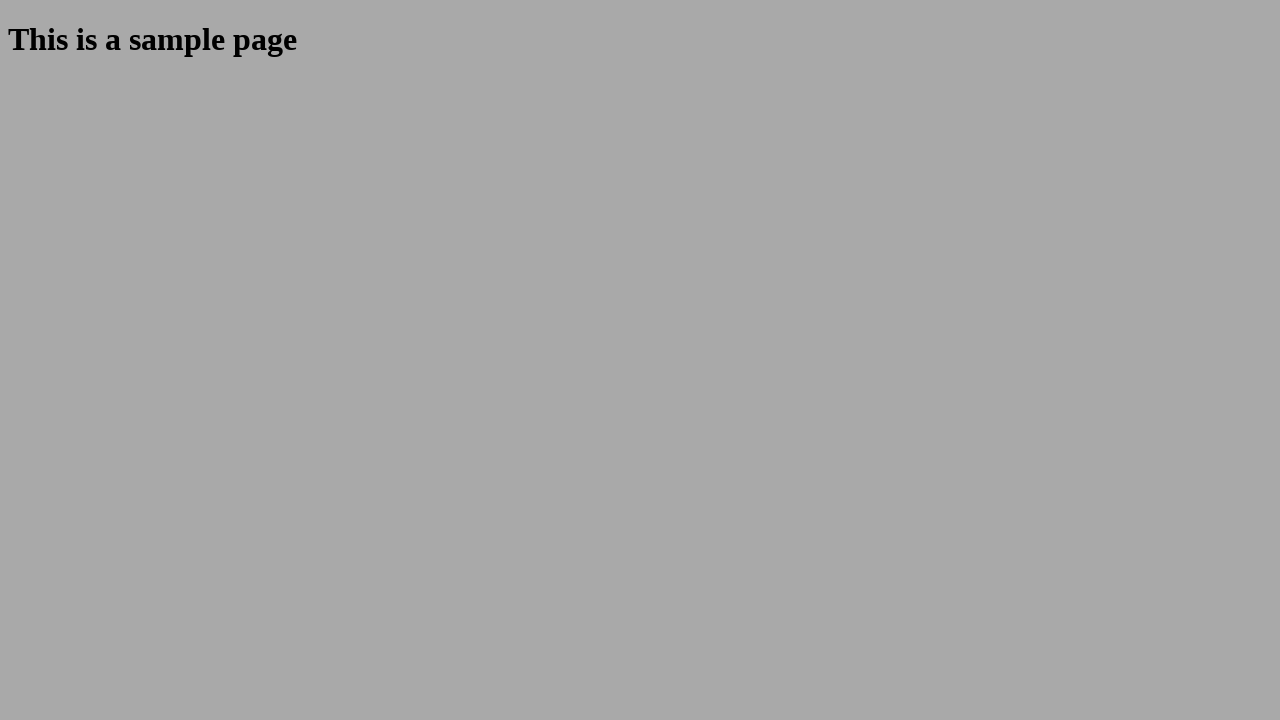

Closed the new tab
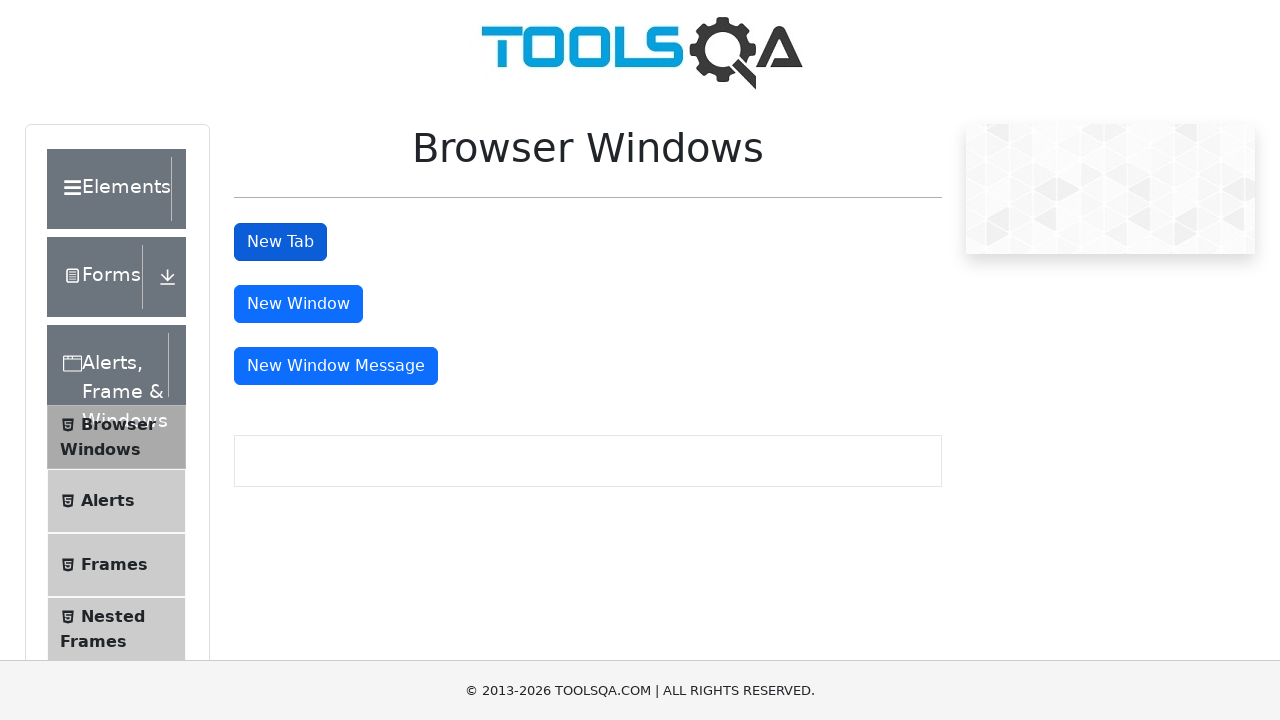

Waited 1000ms and returned focus to original tab
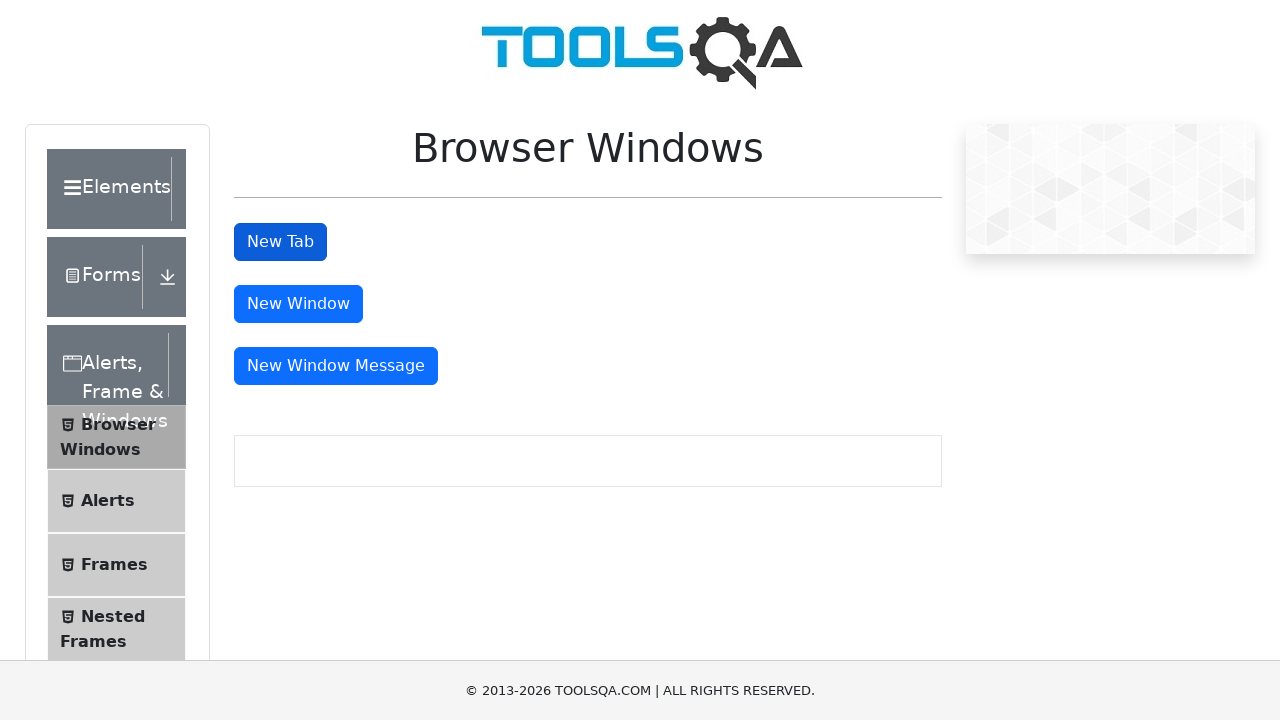

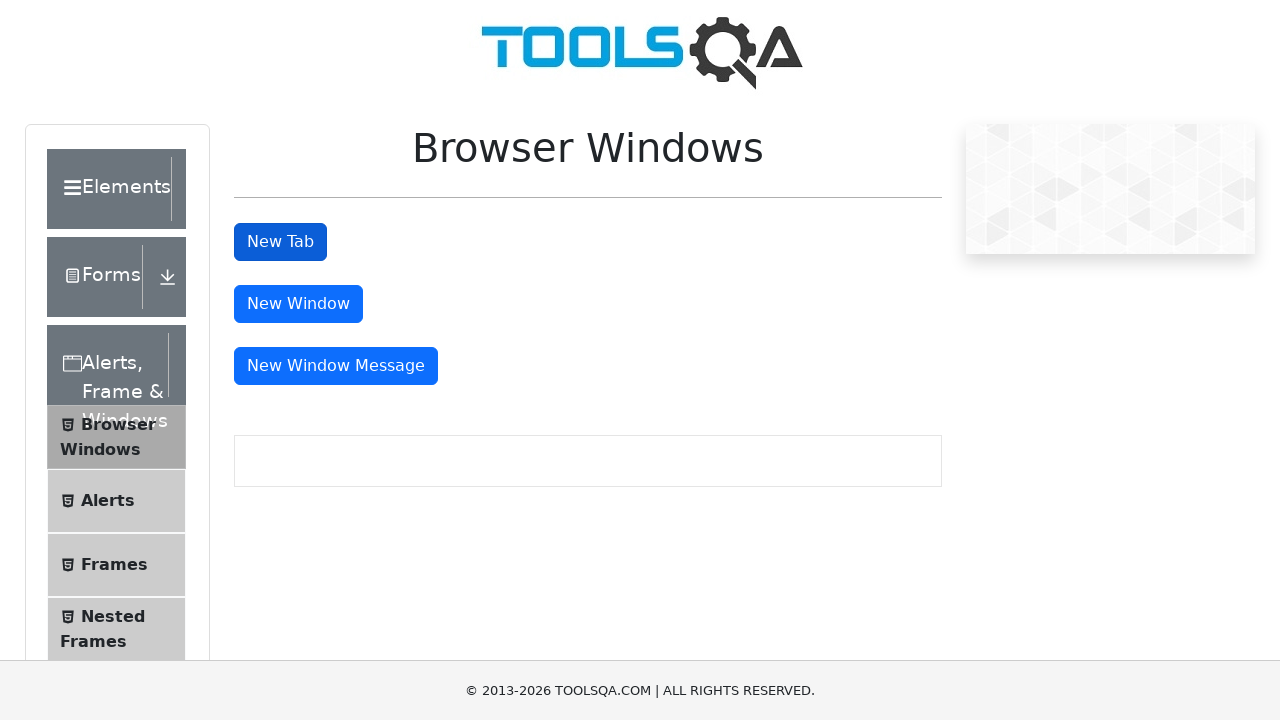